Navigates to Google Cloud Pricing Calculator, clicks the "Add Estimate" button, and selects "Compute Engine" as the product to configure.

Starting URL: https://cloud.google.com/products/calculator

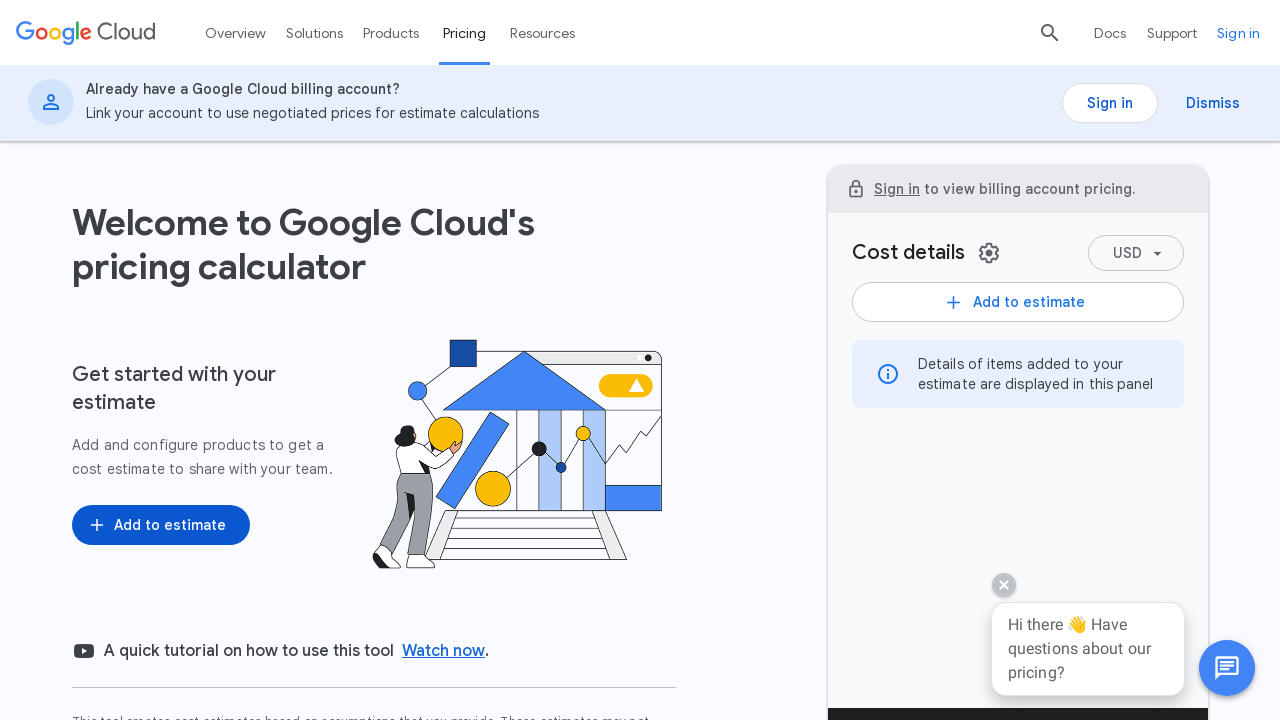

Navigated to Google Cloud Pricing Calculator
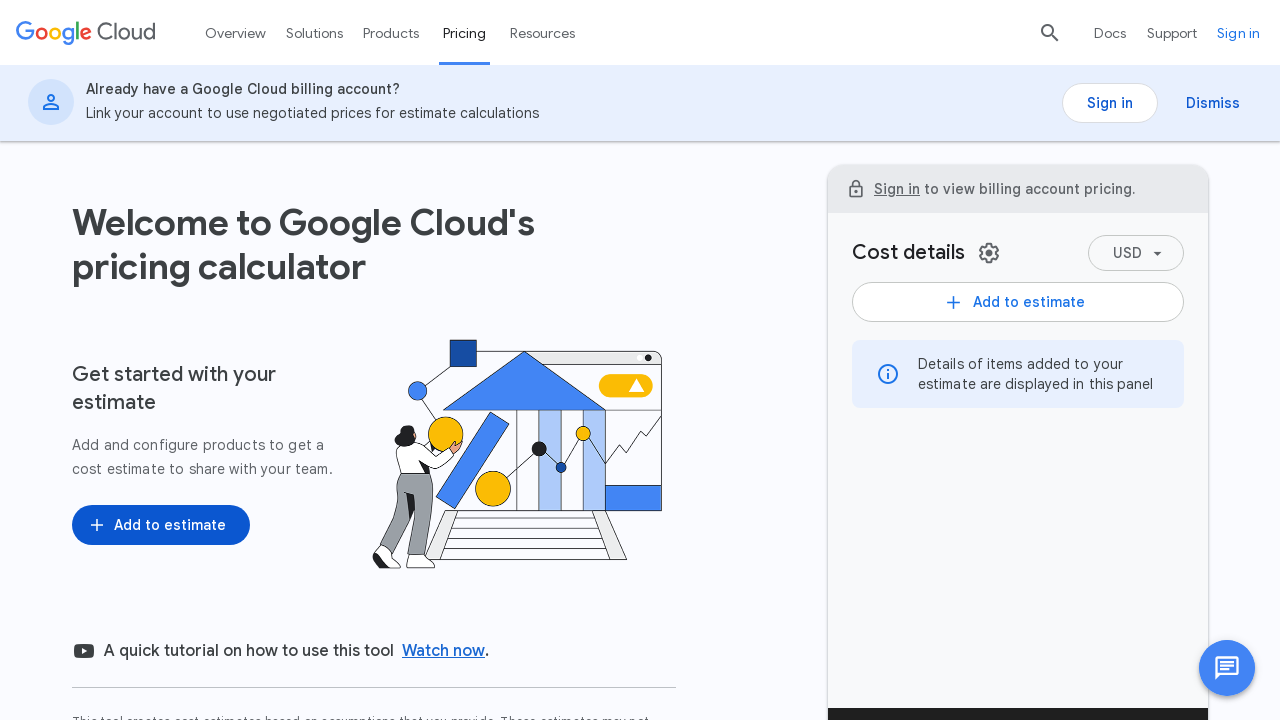

Clicked 'Add Estimate' button at (161, 525) on button.UywwFc-LgbsSe.UywwFc-LgbsSe-OWXEXe-Bz112c-M1Soyc.UywwFc-LgbsSe-OWXEXe-dgl
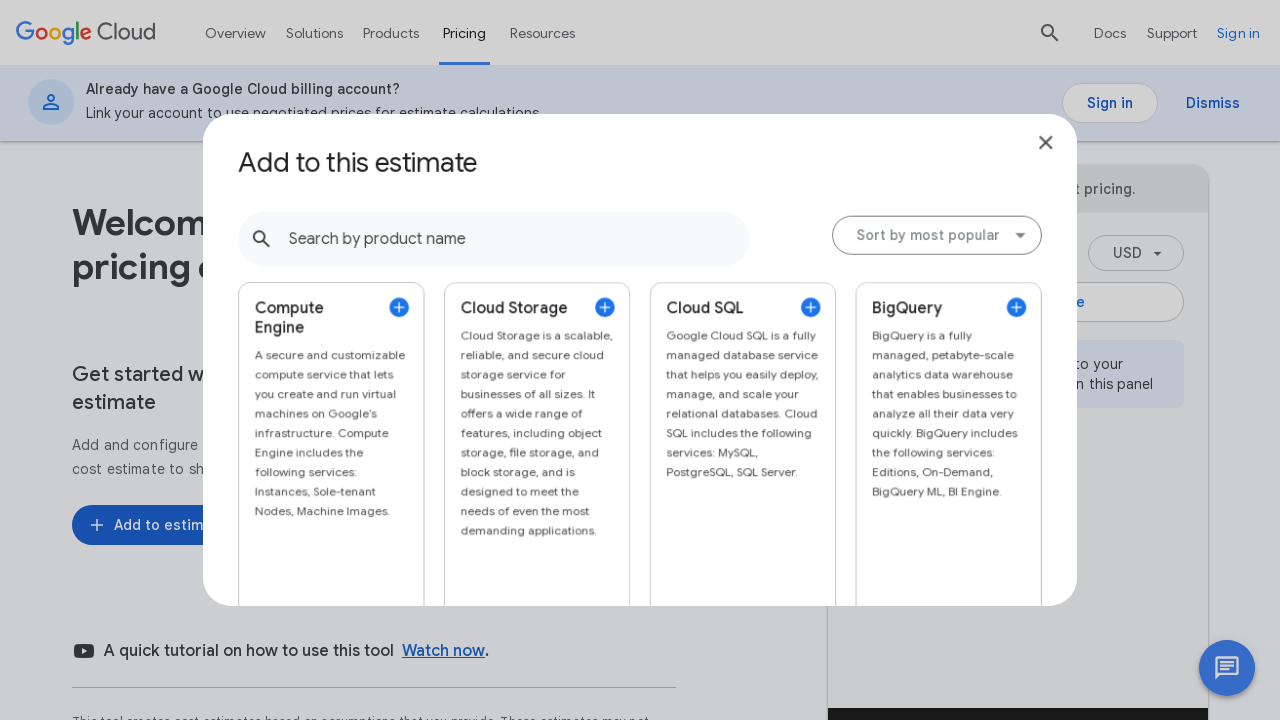

Compute Engine product option loaded
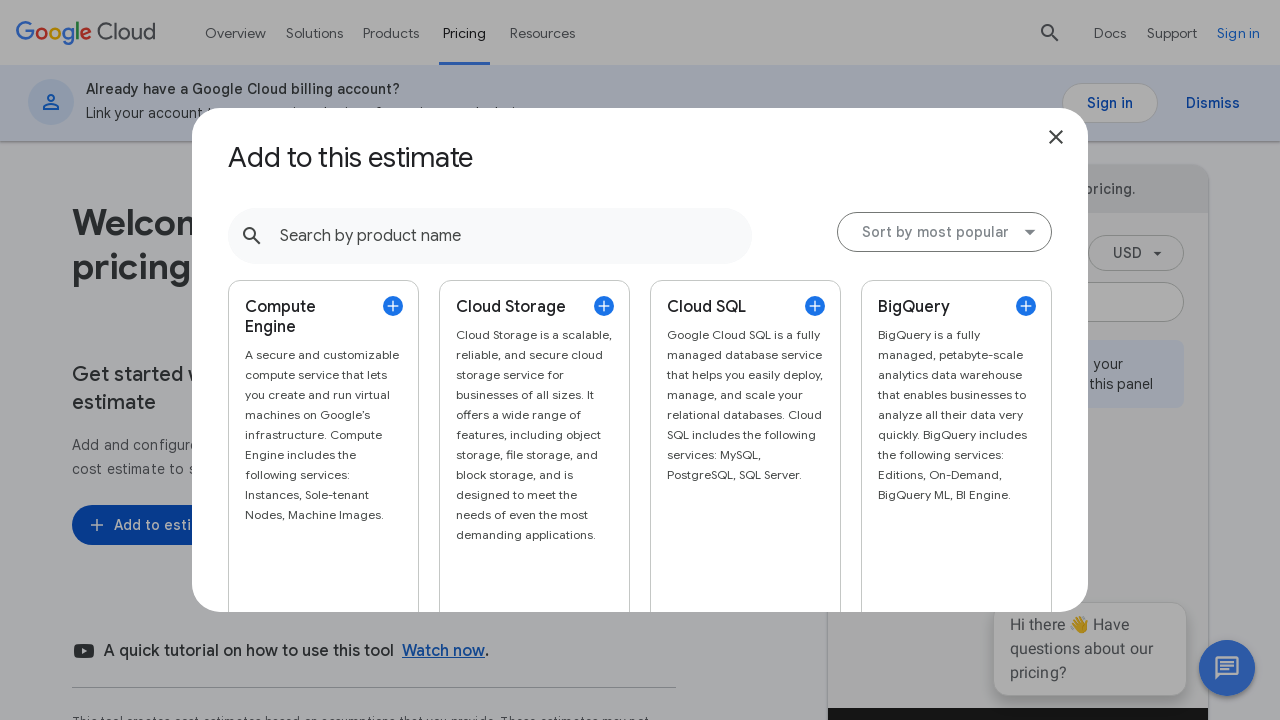

Selected 'Compute Engine' as the product to configure at (308, 317) on xpath=//div[@class='d5NbRd-EScbFb-JIbuQc PtwYlf']//h2[@class='honxjf' and text()
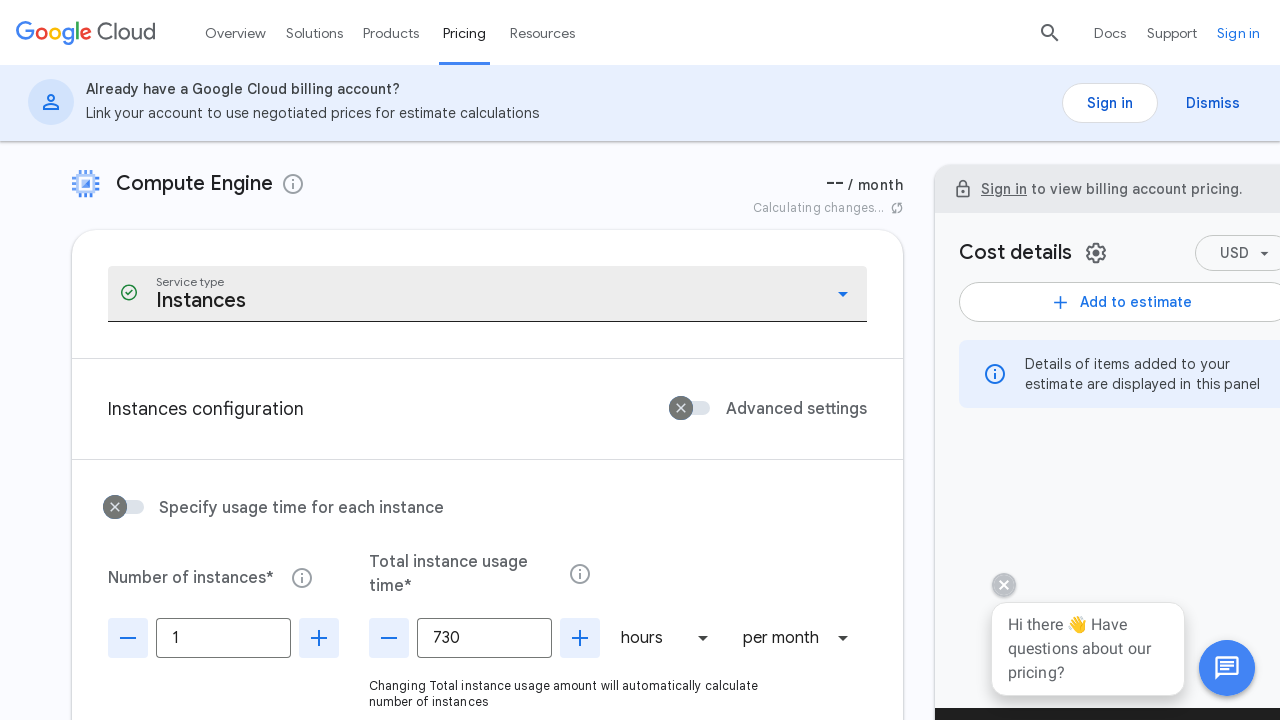

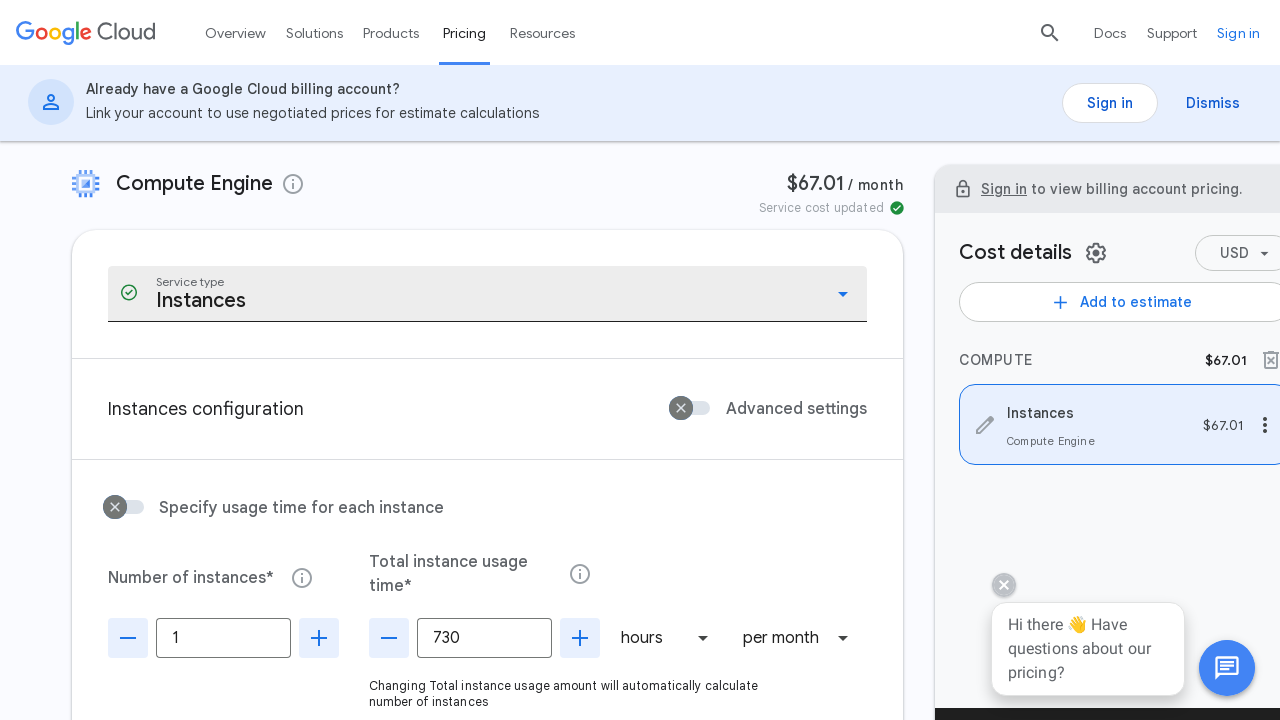